Tests browser window management functionality by resizing the window to different states (minimize, maximize, fullscreen) and verifying the window dimensions

Starting URL: https://www.techproeducation.com/

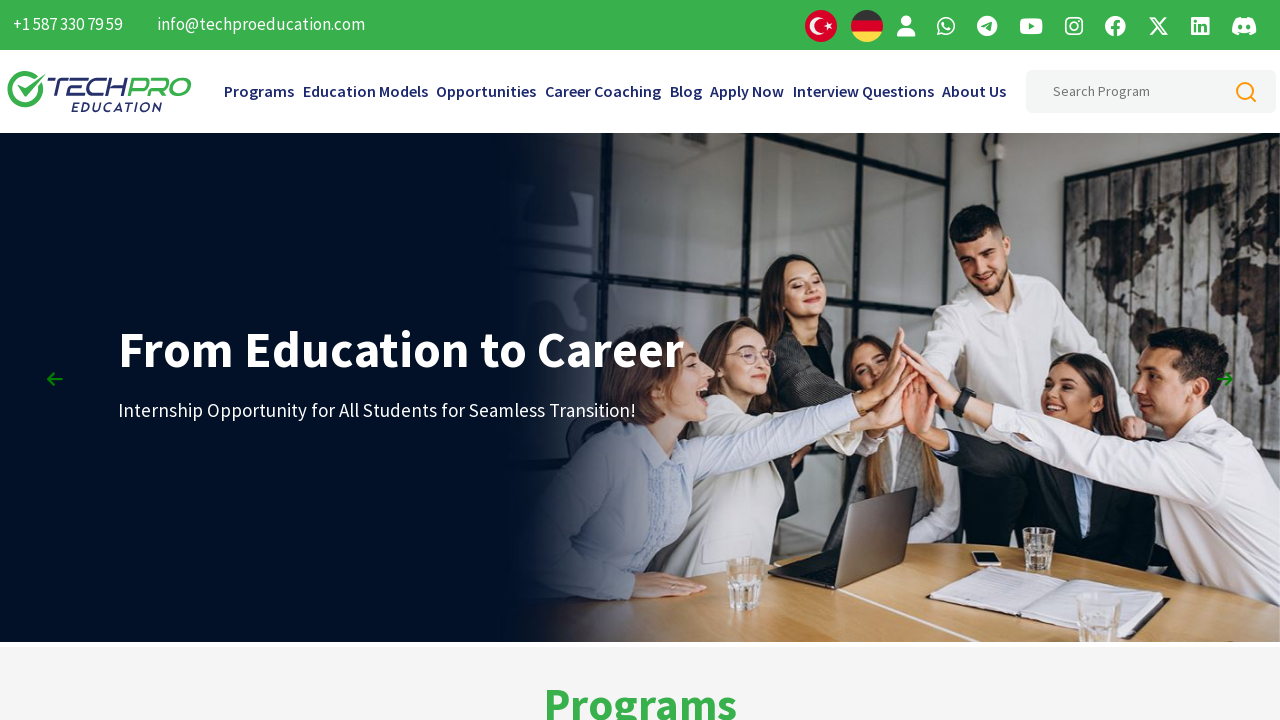

Retrieved initial window size
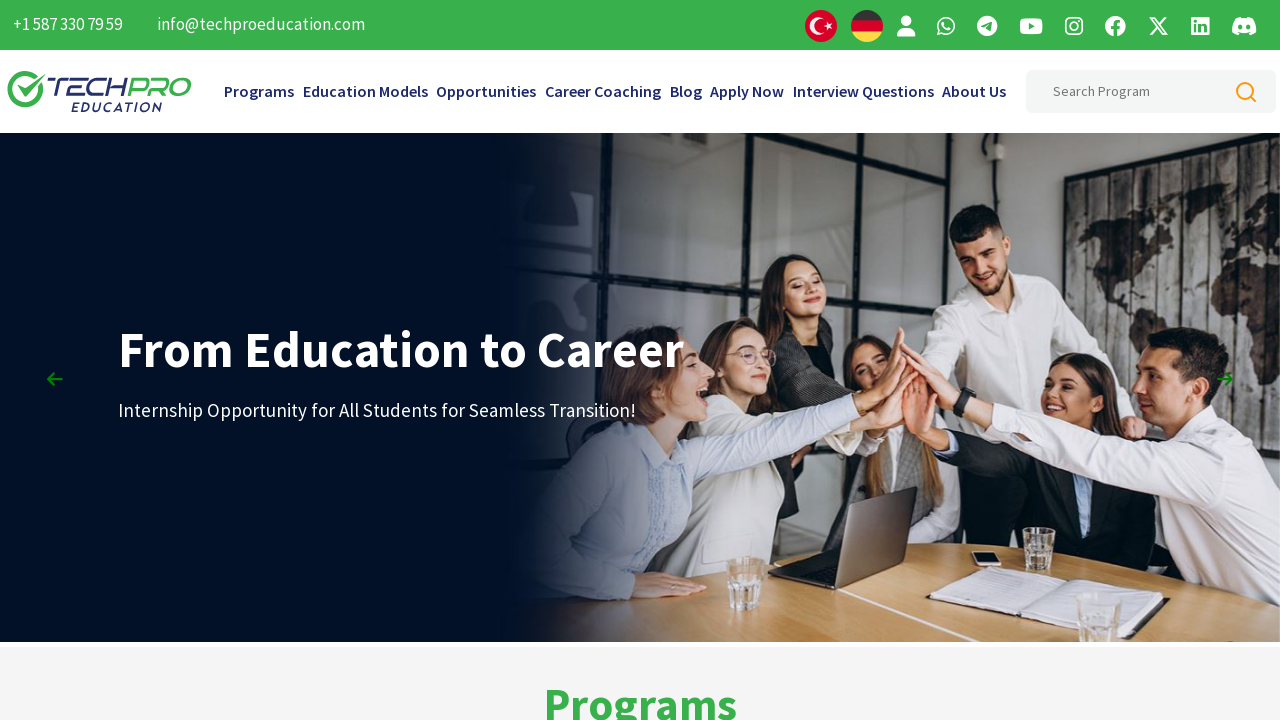

Set viewport to minimized size (100x100)
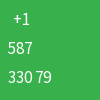

Waited 3 seconds in minimized state
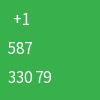

Set viewport to maximized size (1920x1080)
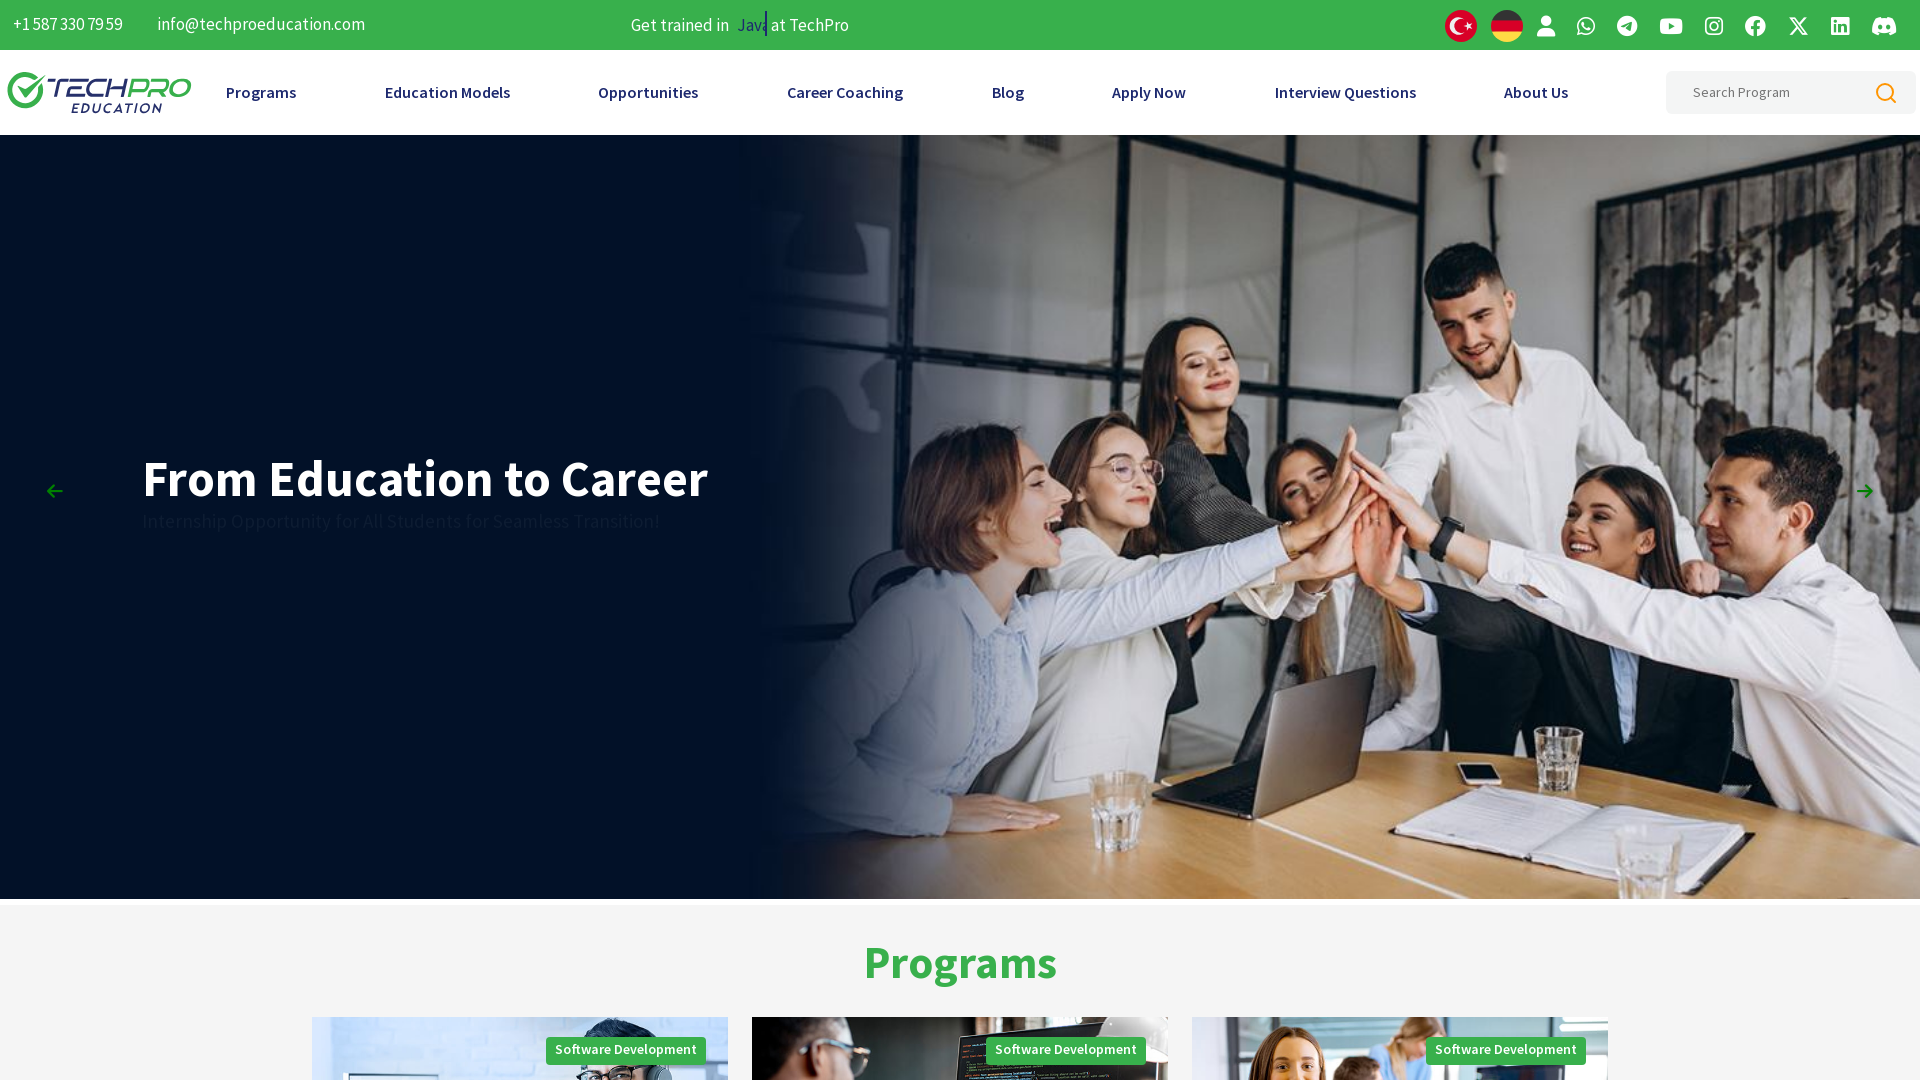

Retrieved maximized window size
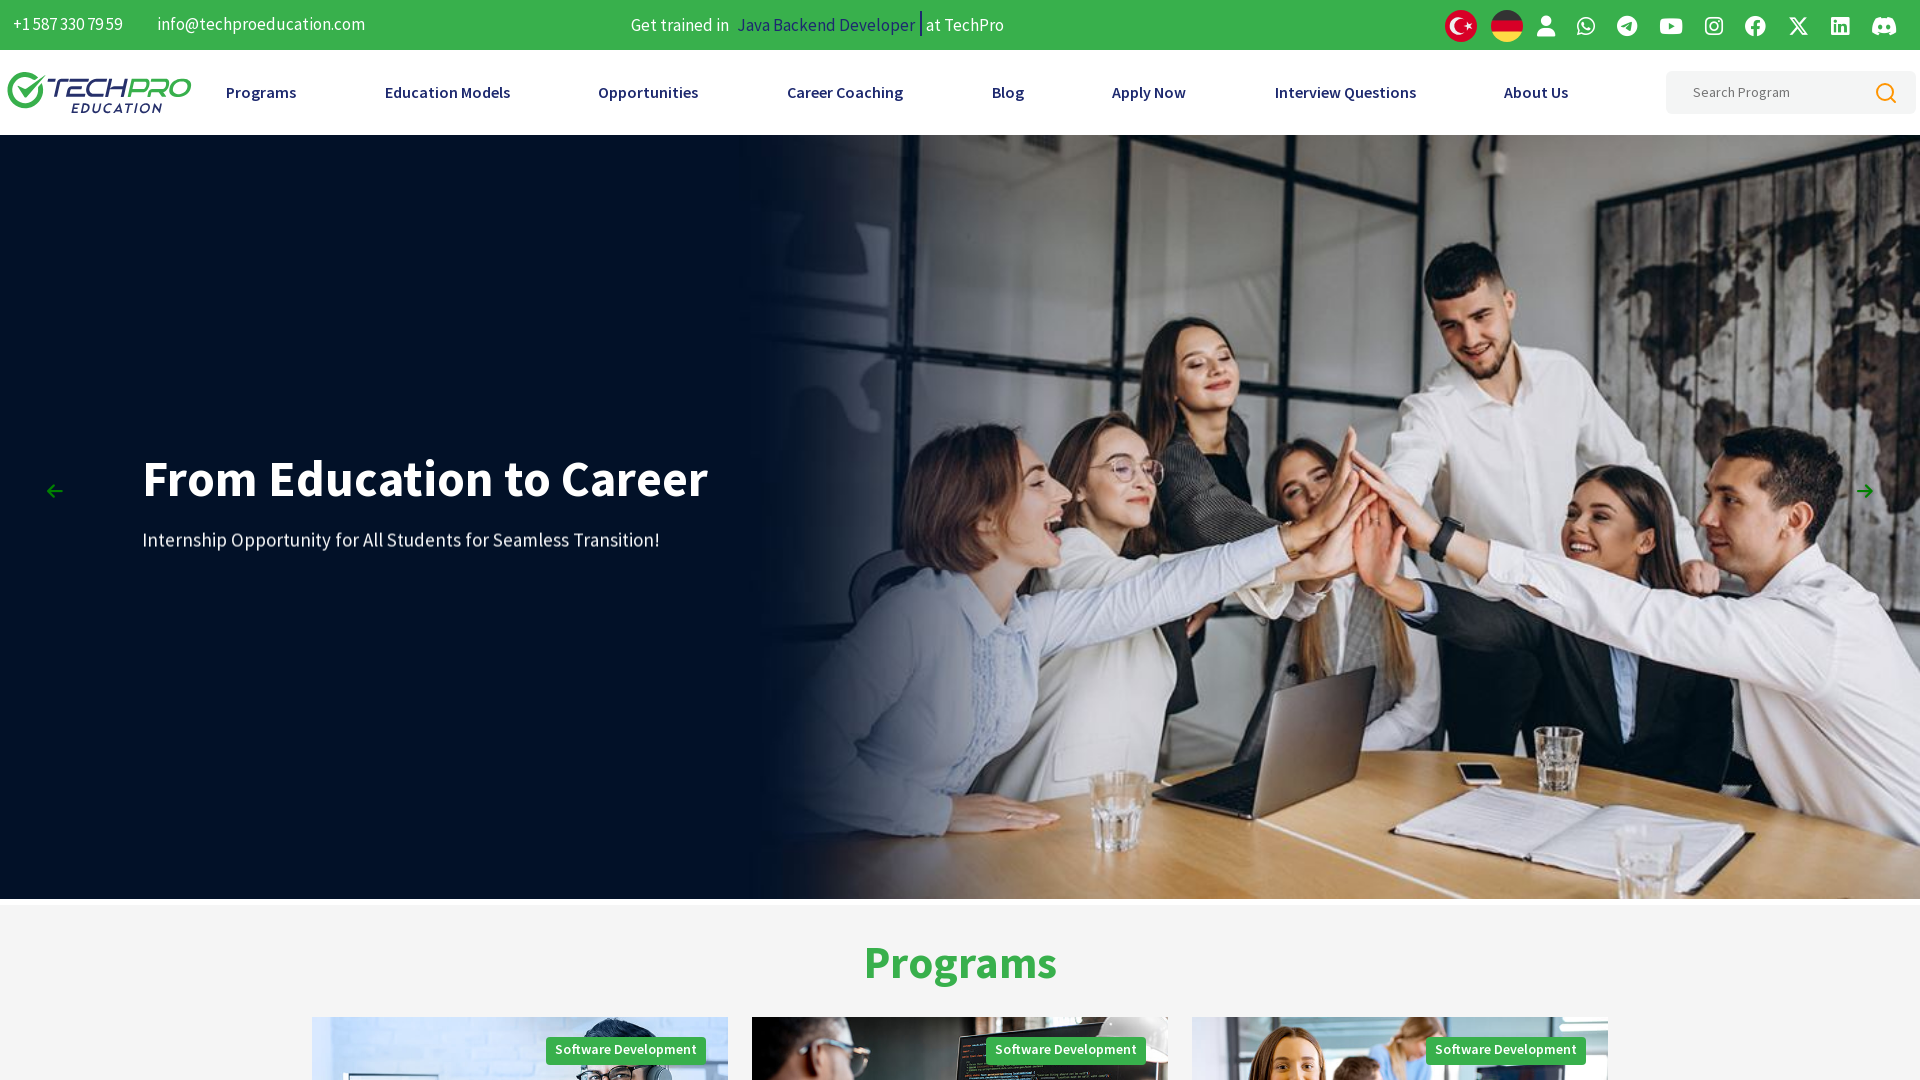

Waited 3 seconds in maximized state
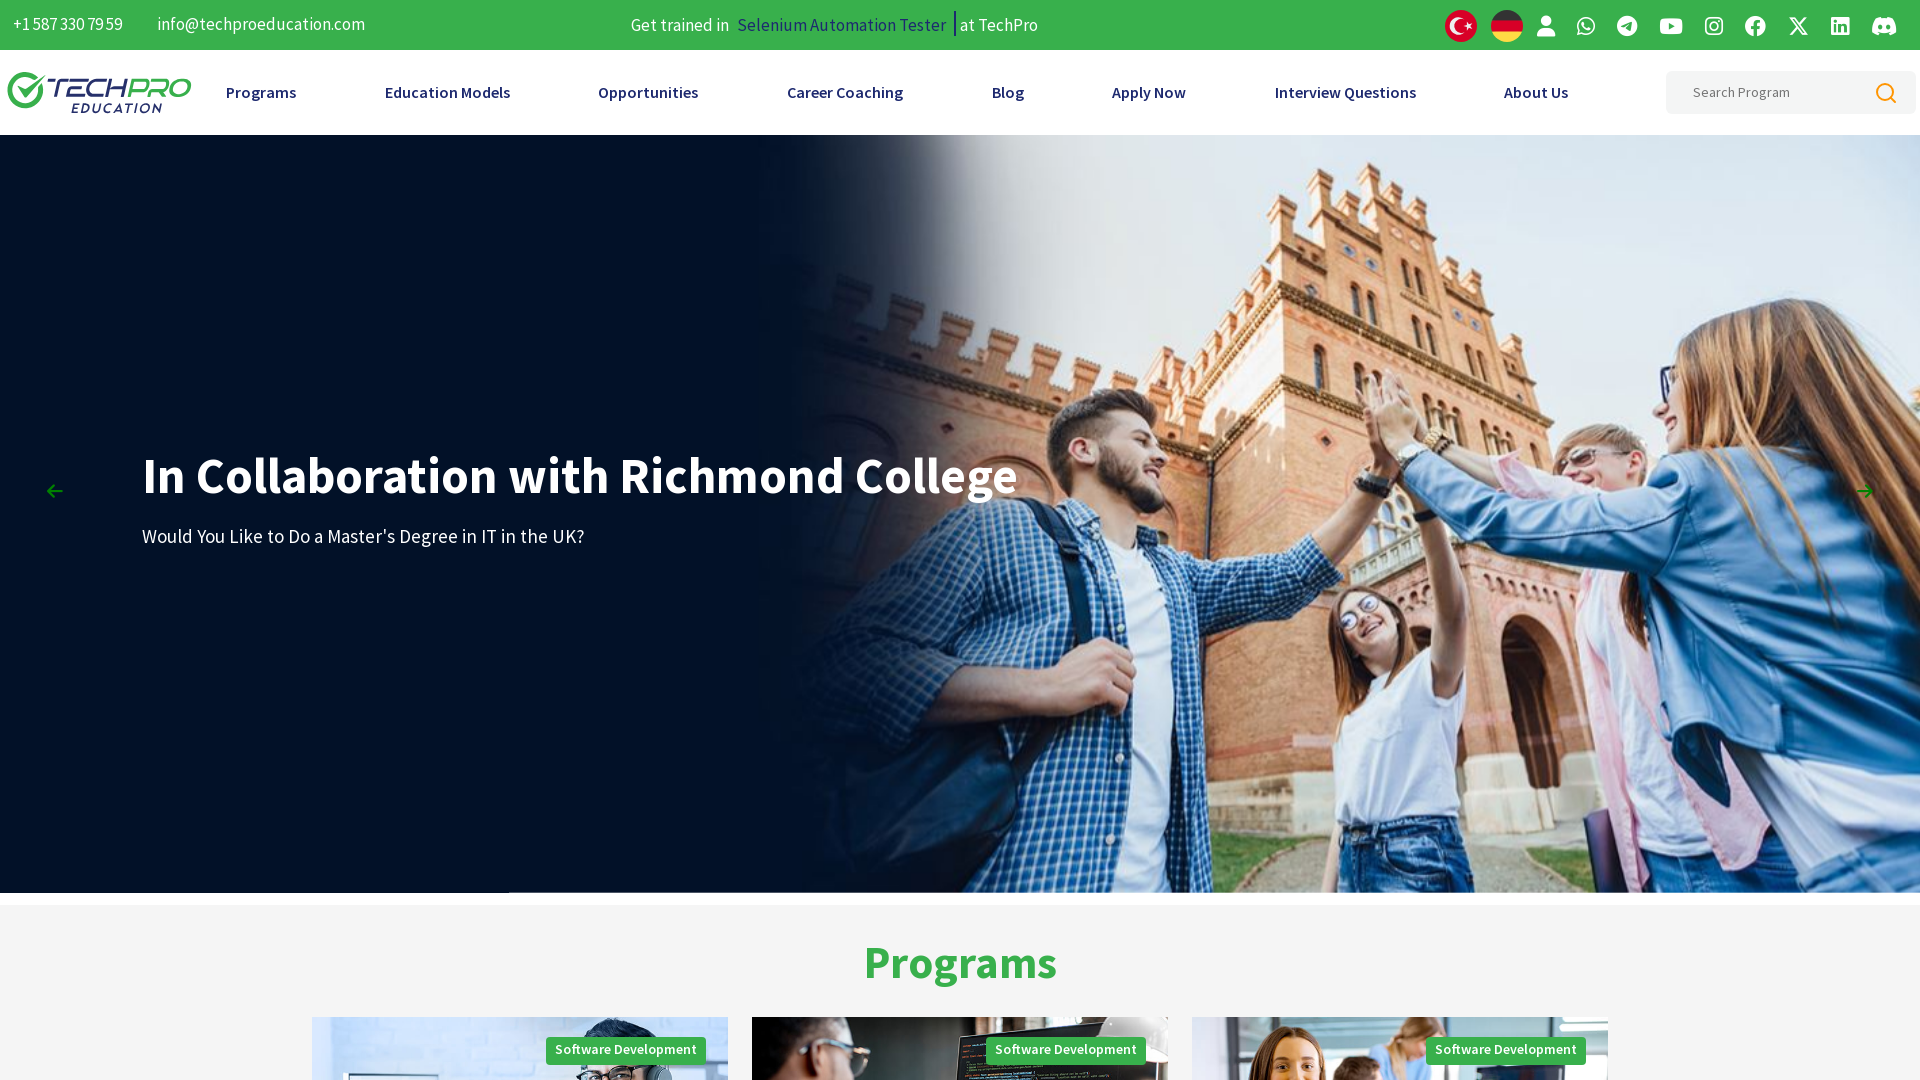

Set viewport to fullscreen size (1920x1080)
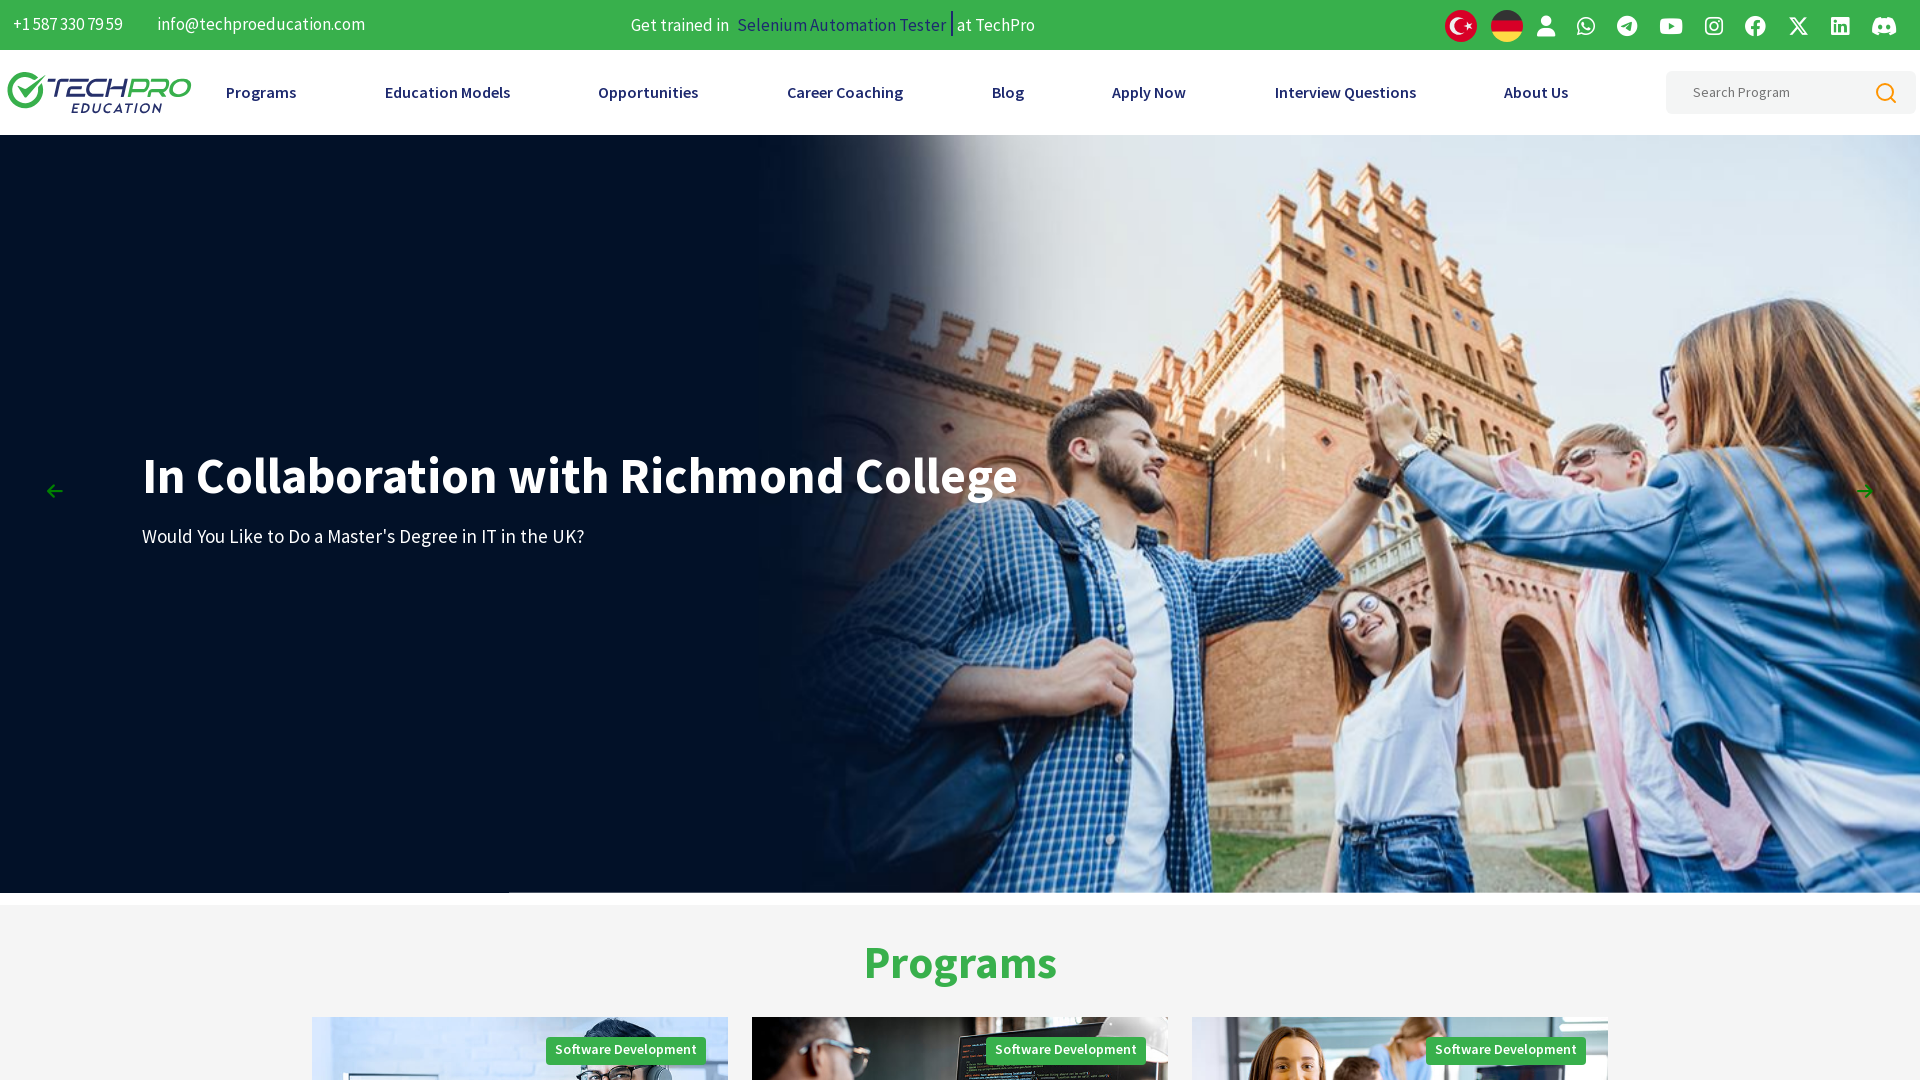

Retrieved fullscreen window size
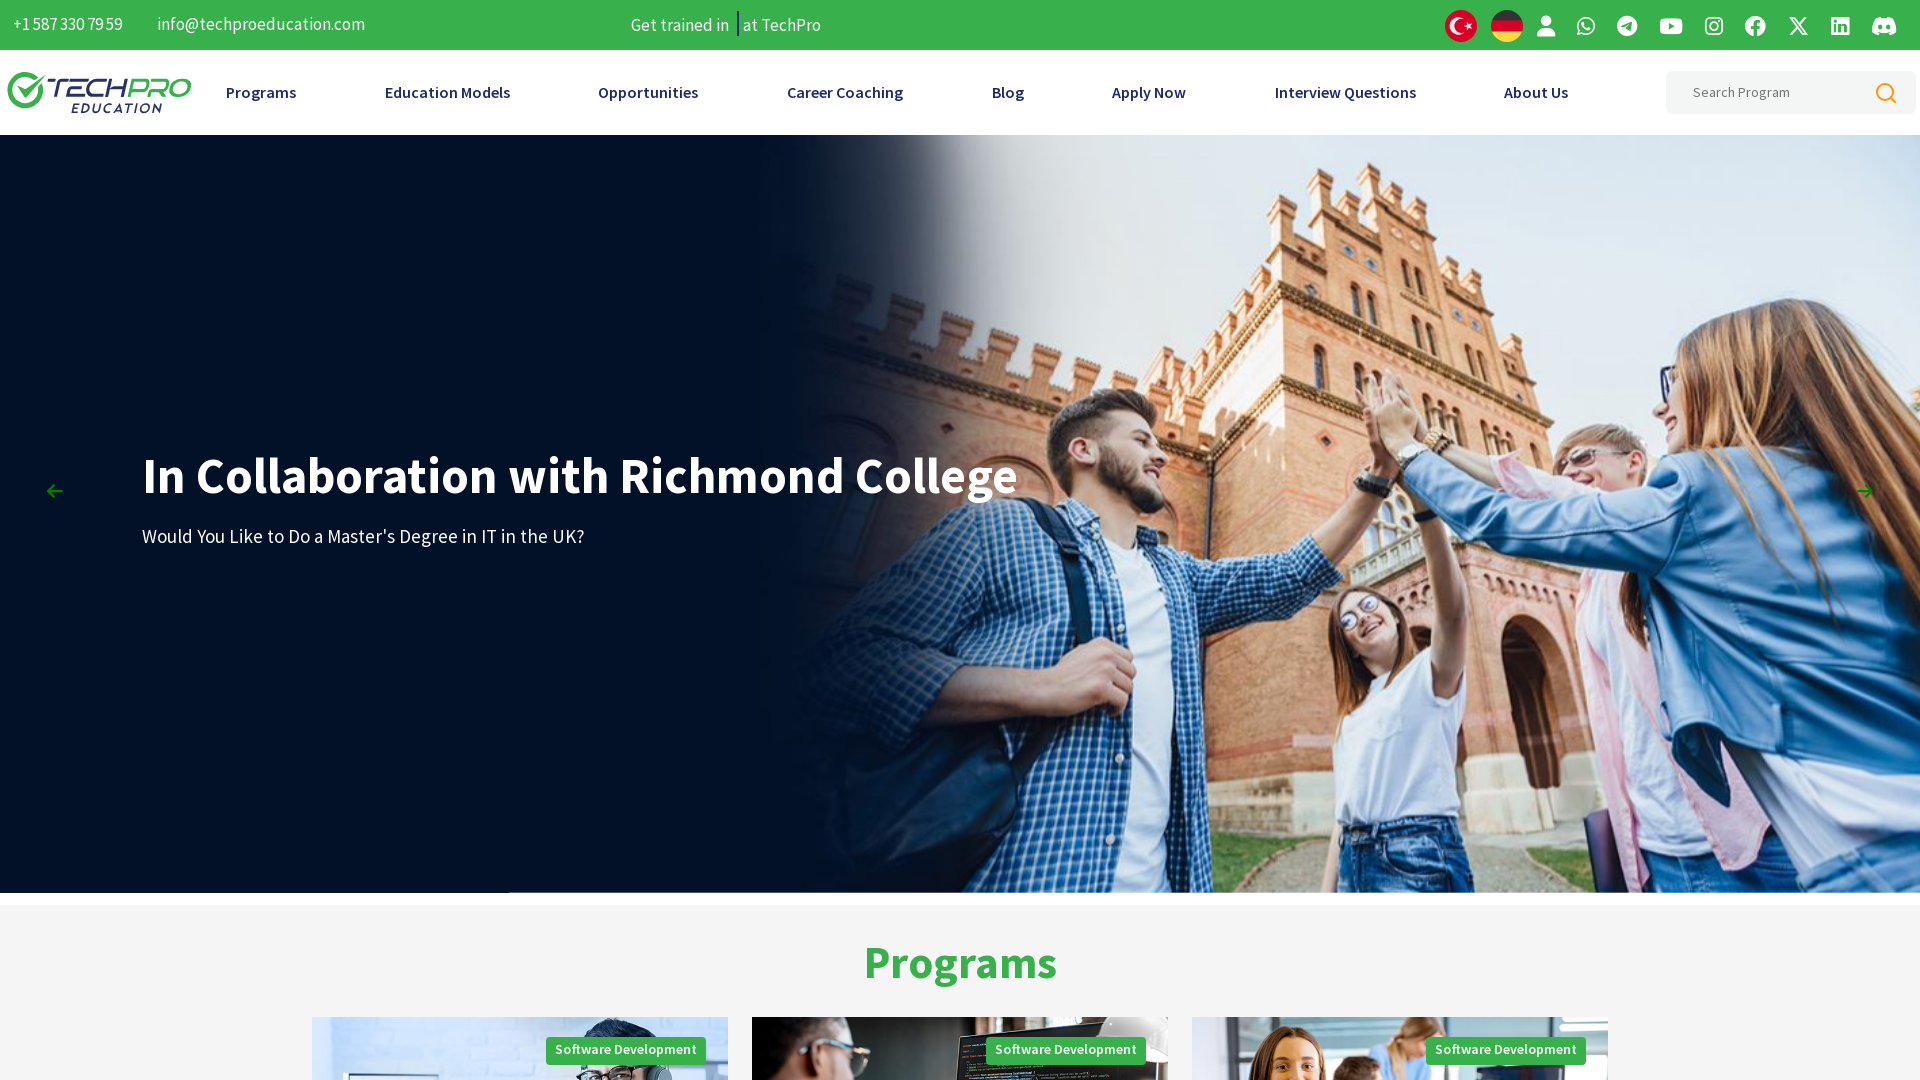

Waited 3 seconds in fullscreen state
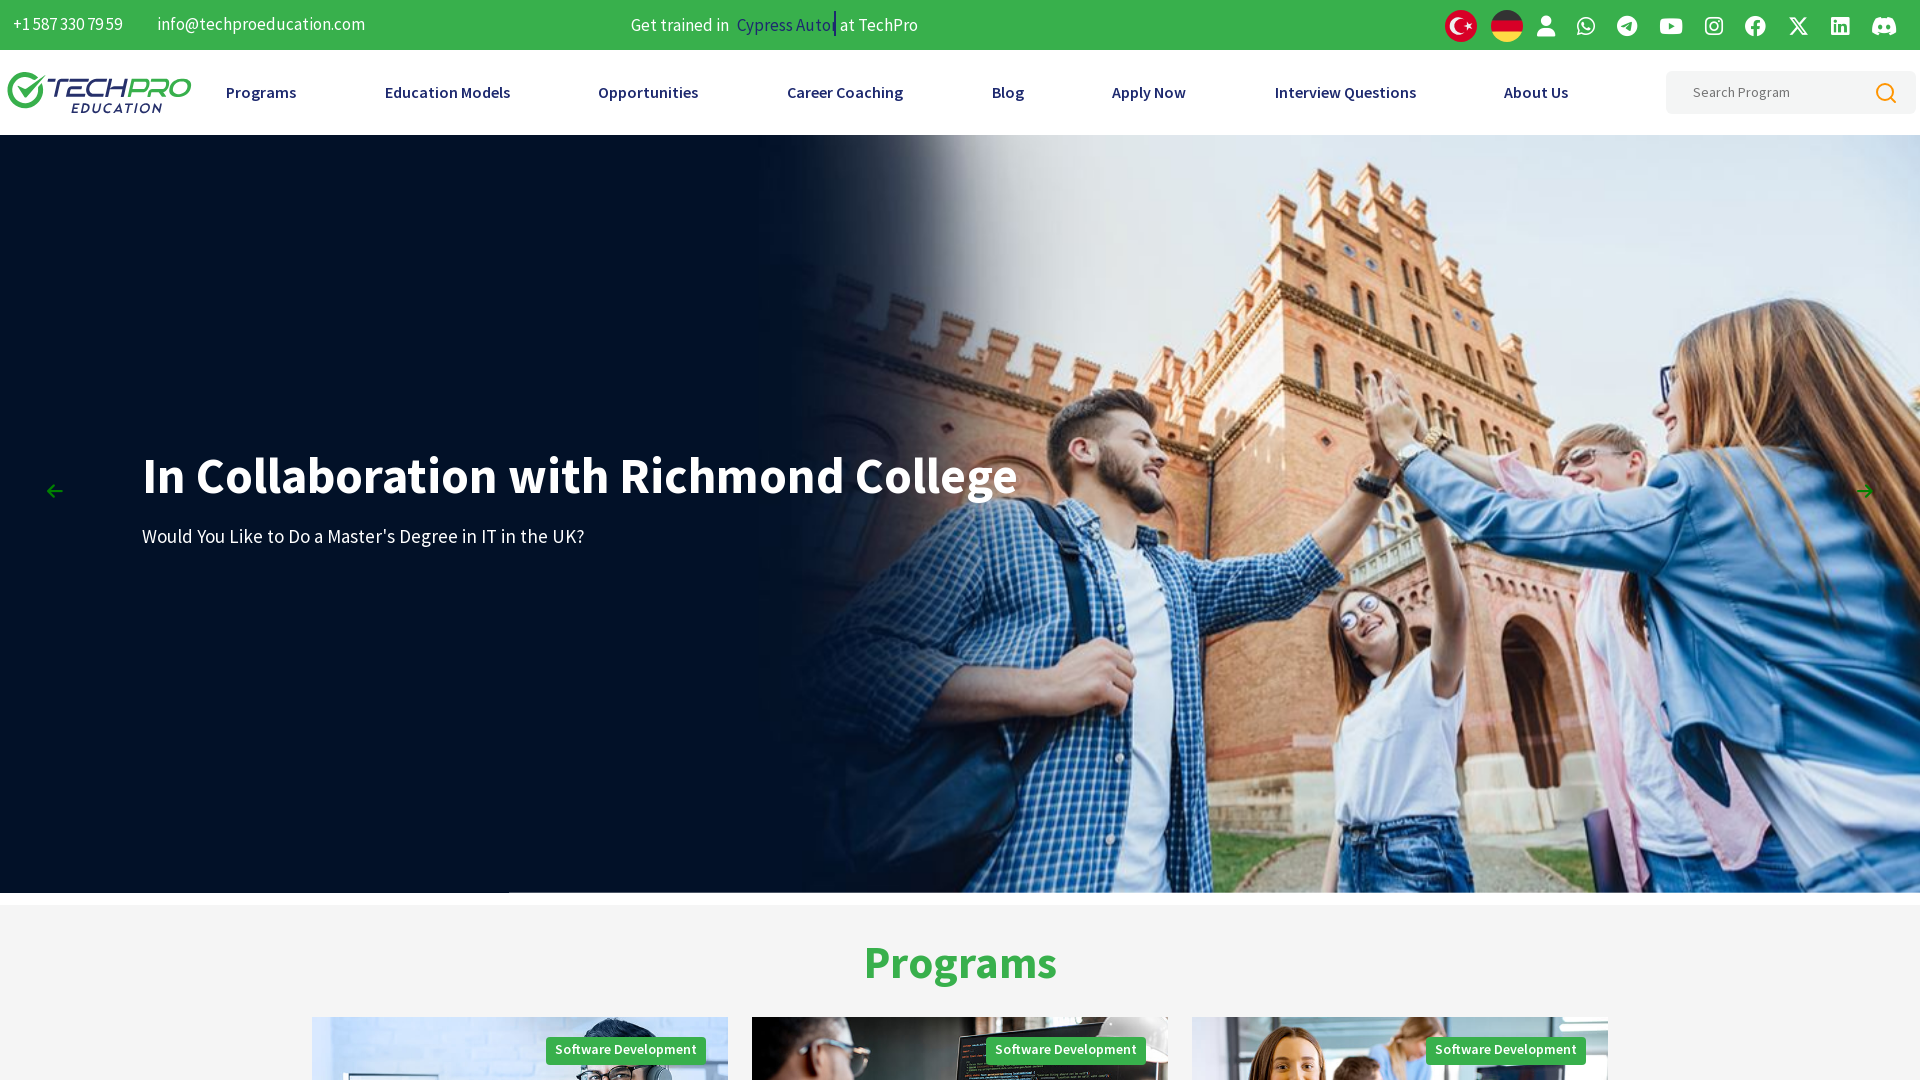

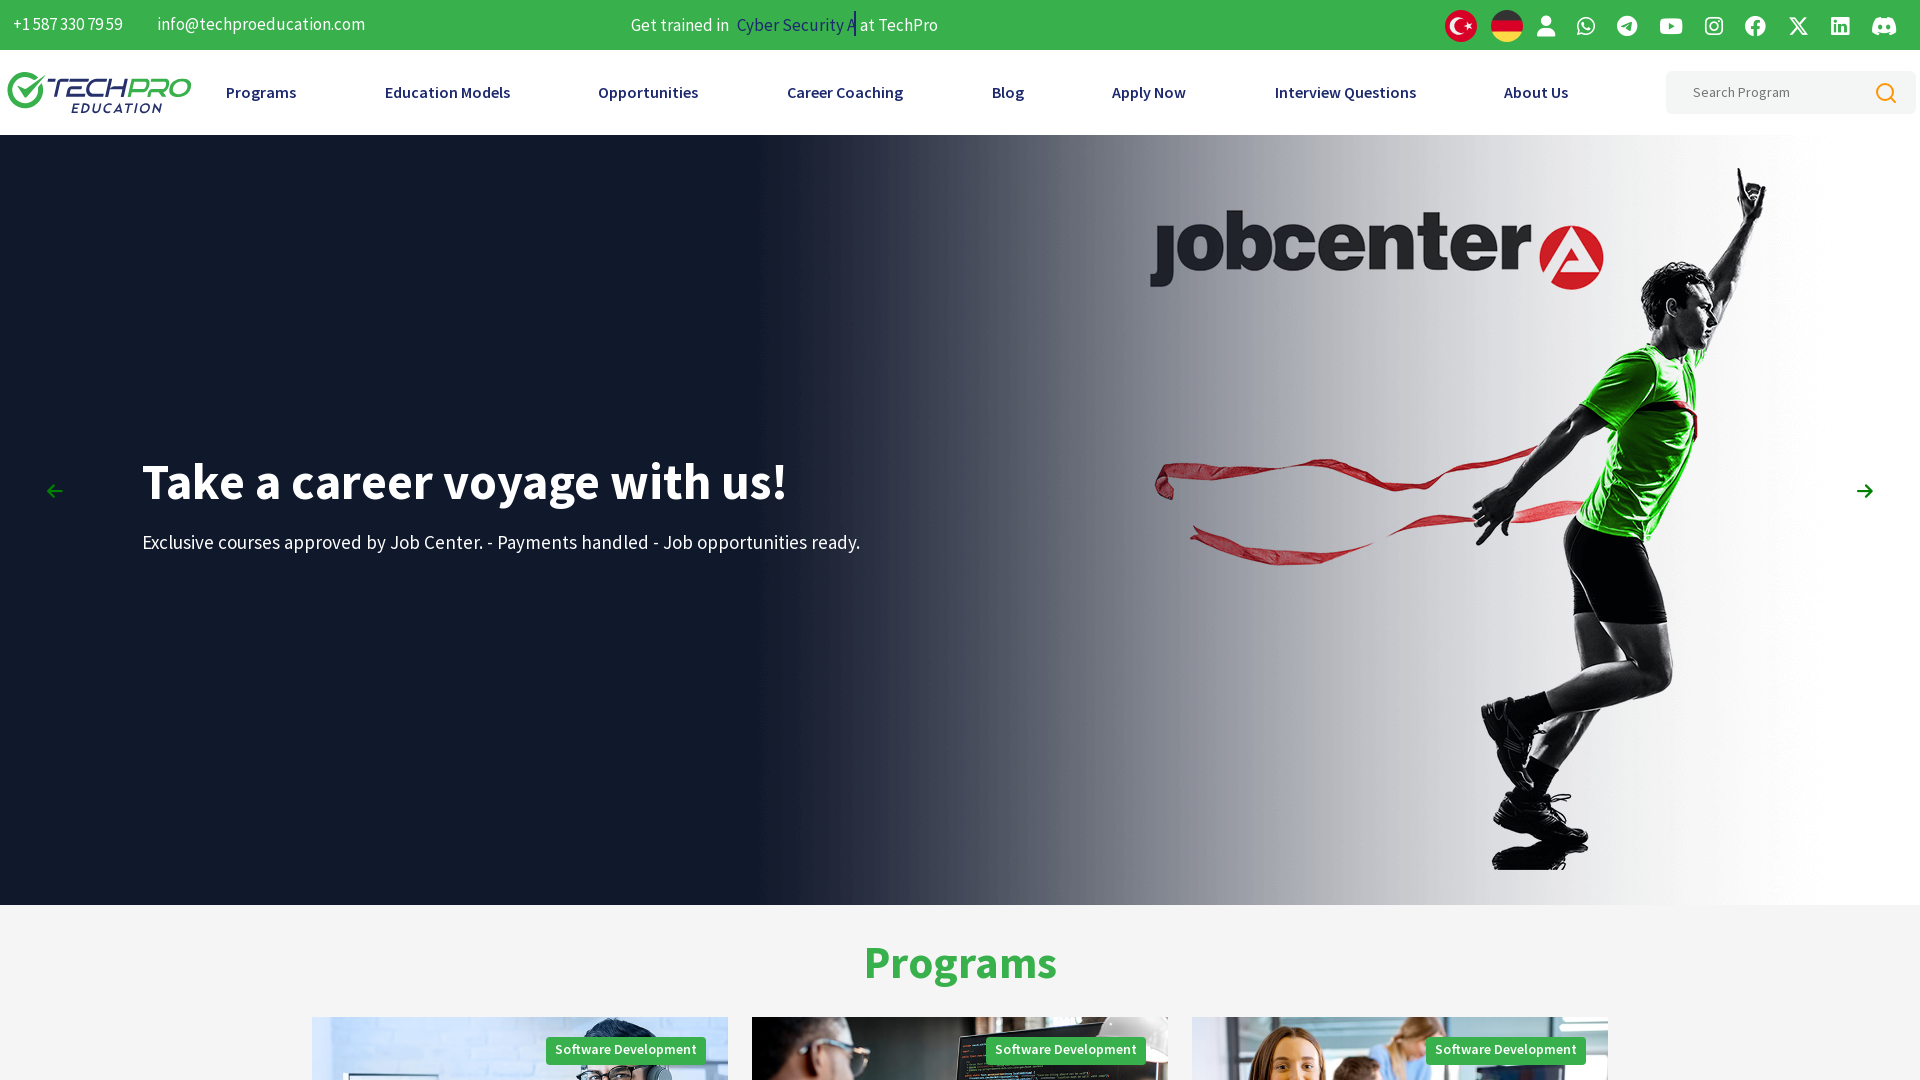